Tests A/B test opt-out by adding an opt-out cookie before navigating to the A/B test page, then verifying the opt-out is in effect.

Starting URL: http://the-internet.herokuapp.com

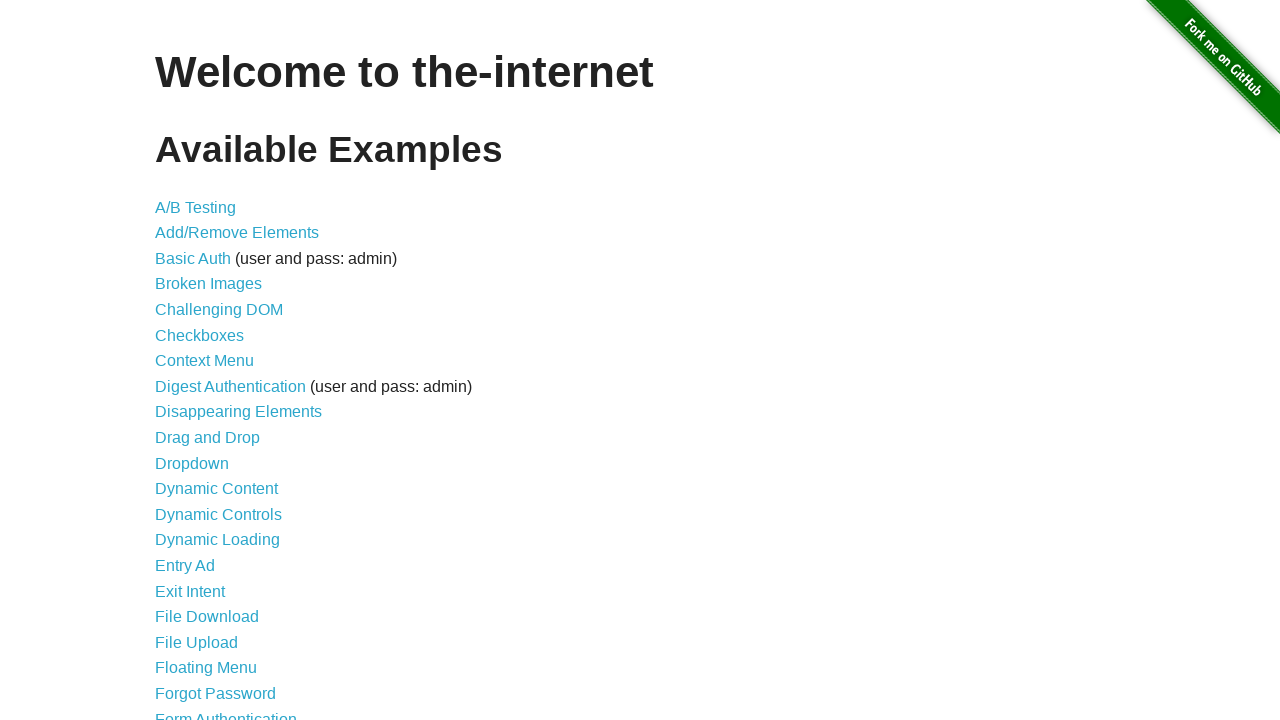

Added optimizelyOptOut cookie before visiting A/B test page
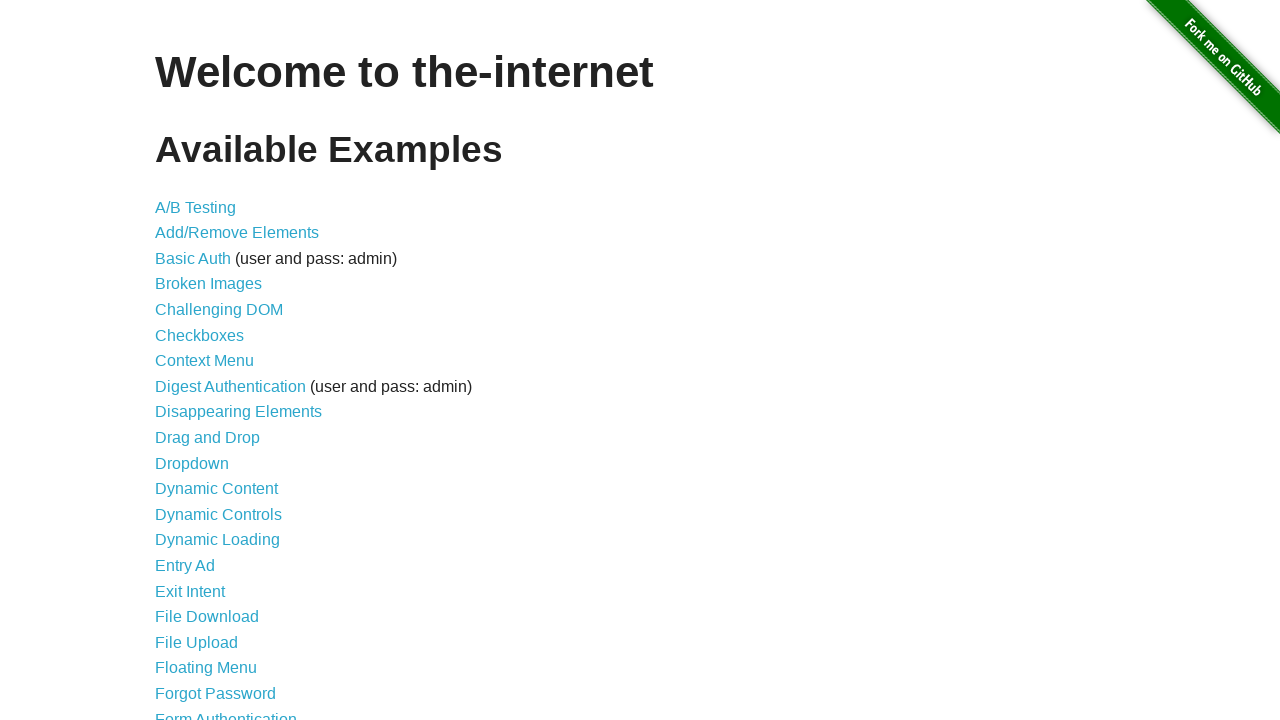

Navigated to A/B test page with opt-out cookie set
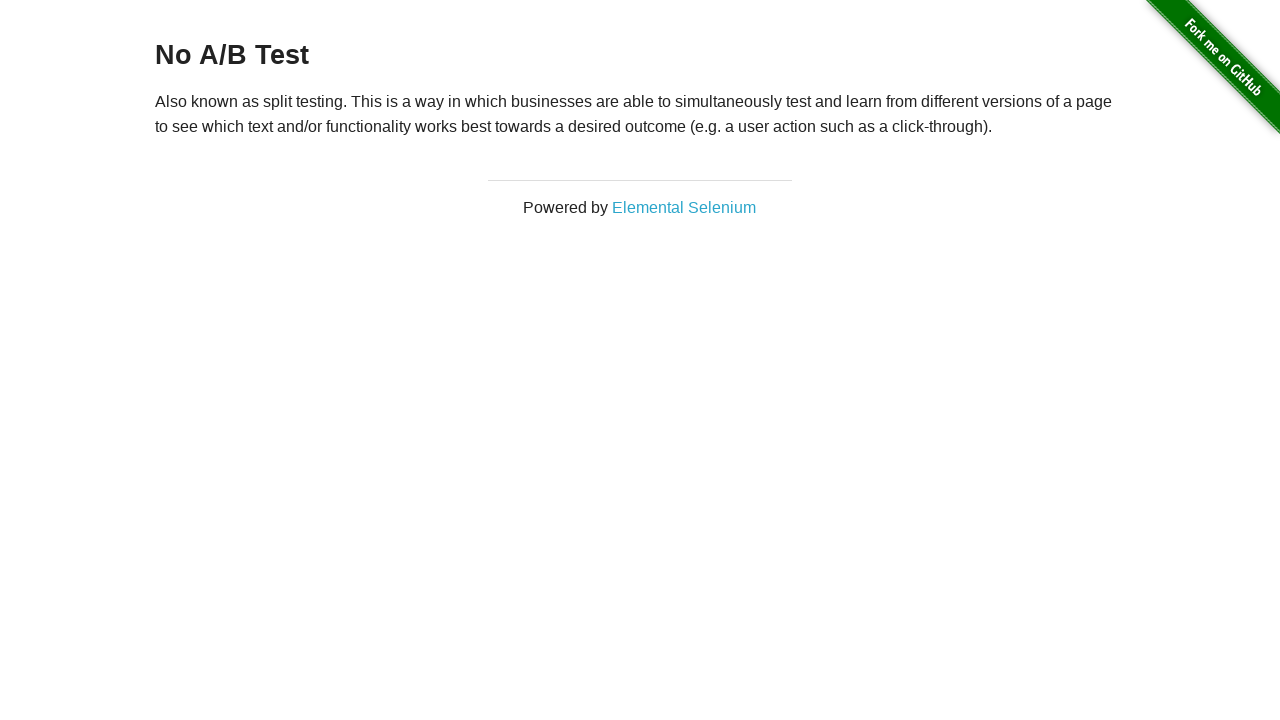

Retrieved heading text from page
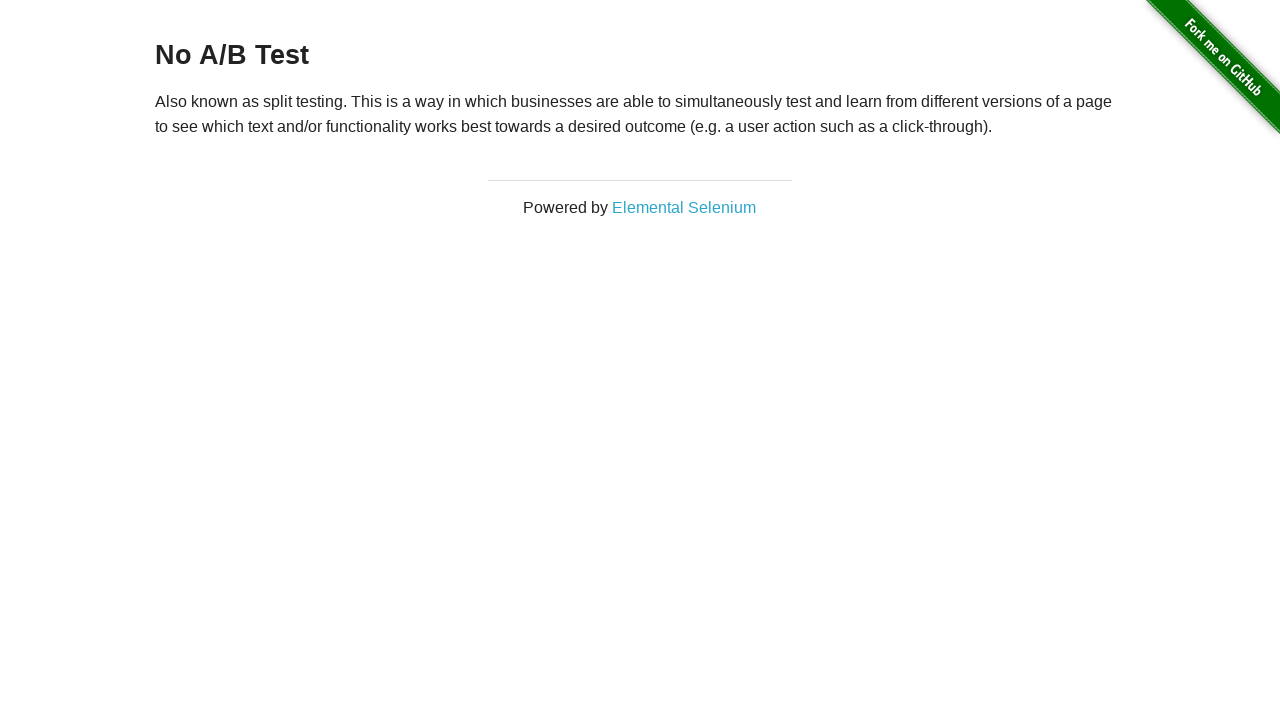

Verified A/B test opt-out is in effect - heading shows 'No A/B Test'
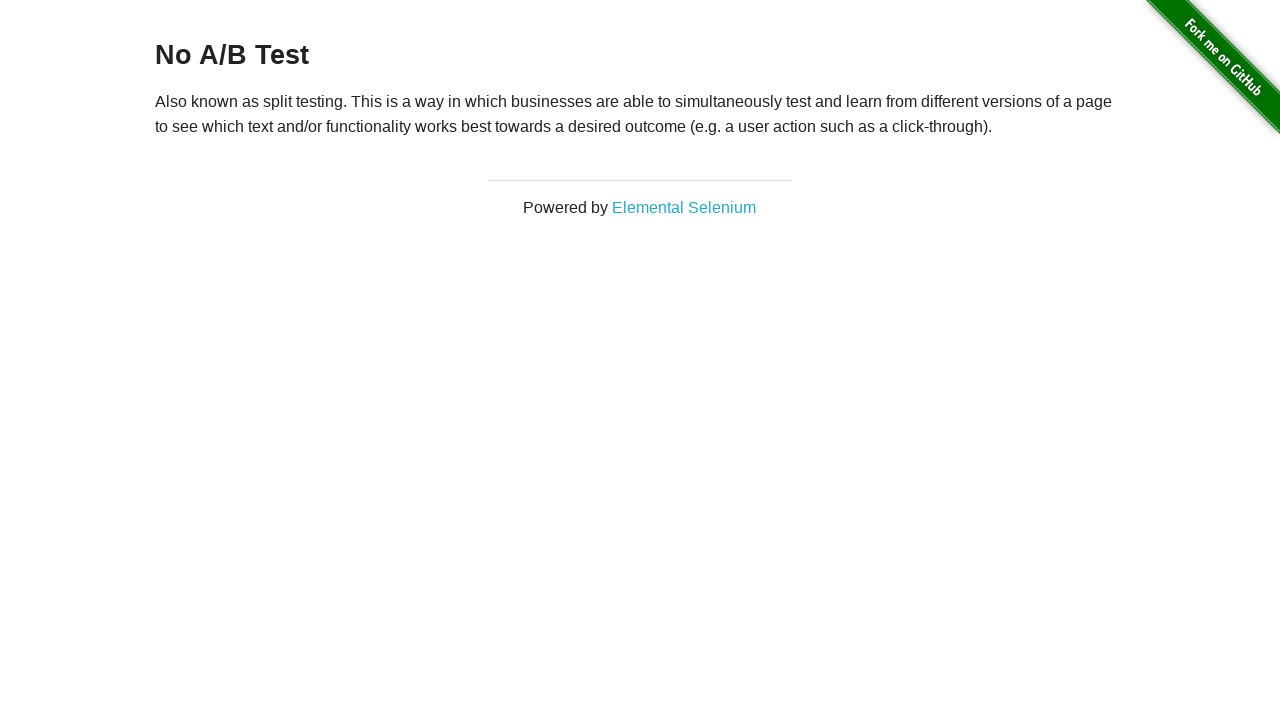

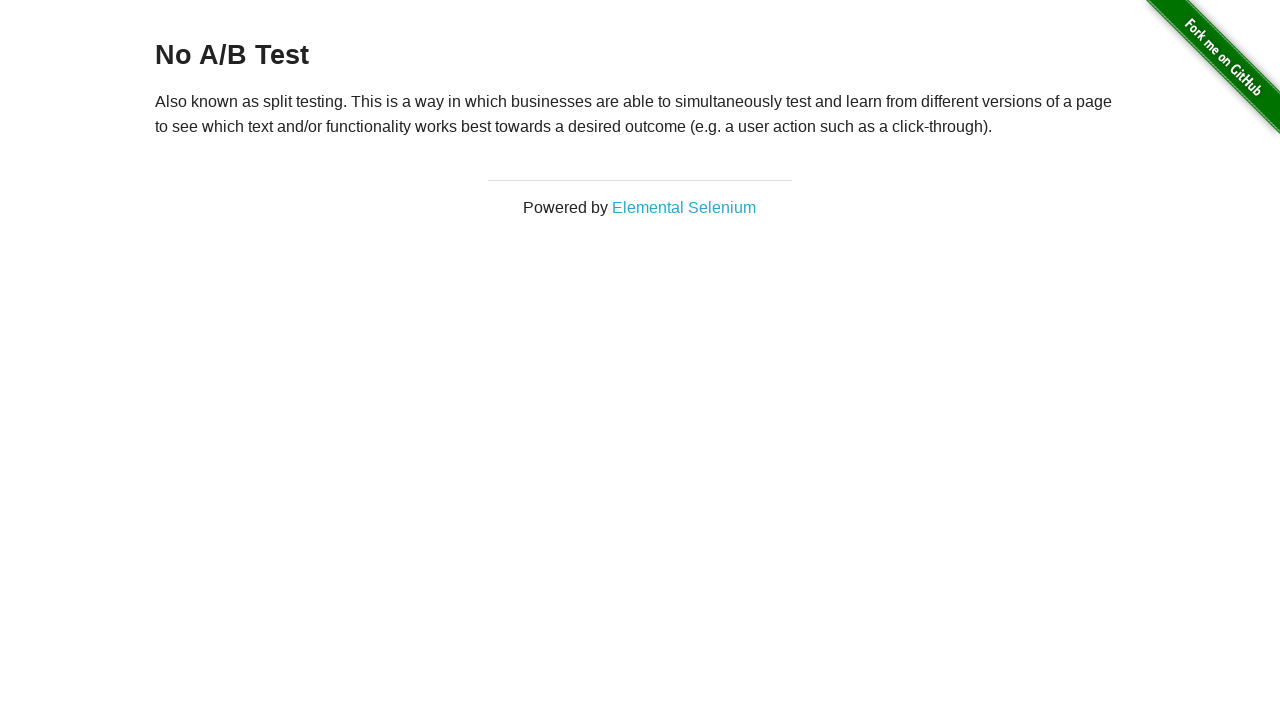